Navigates to a website and verifies that the main heading displays the expected text "Мой сайт-учебник"

Starting URL: http://glowworm59.ucoz.net/

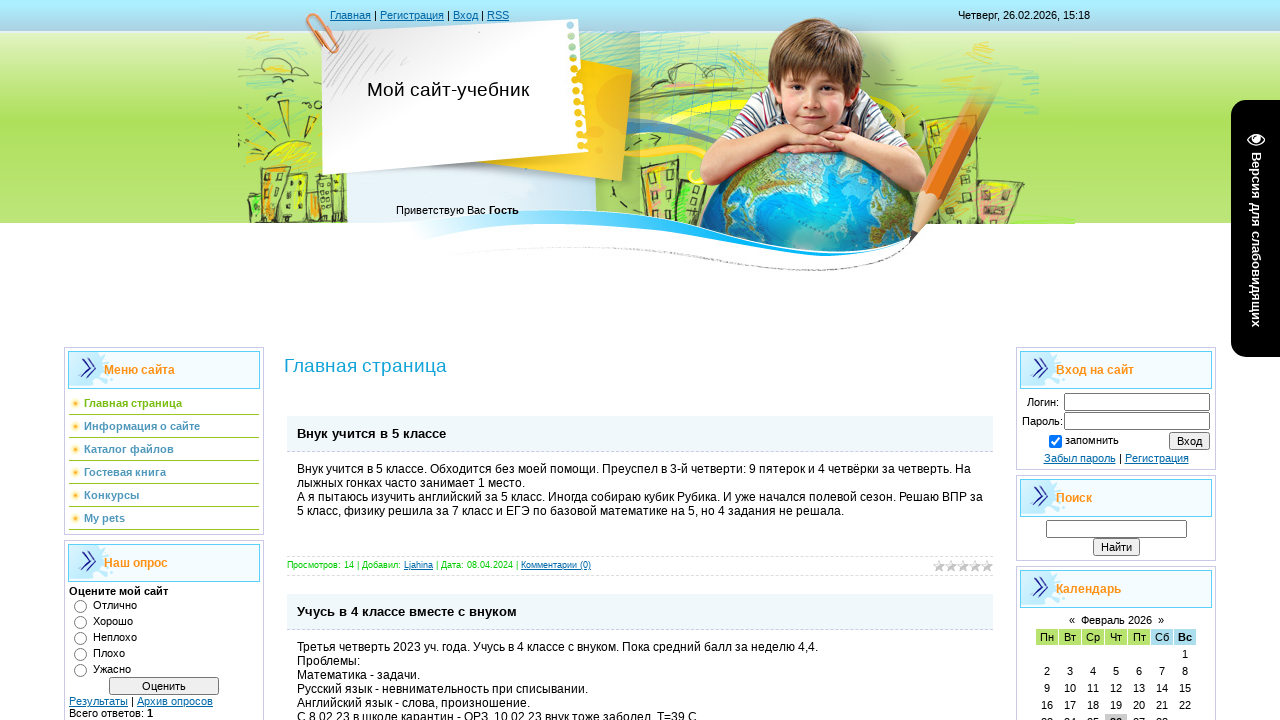

Navigated to http://glowworm59.ucoz.net/
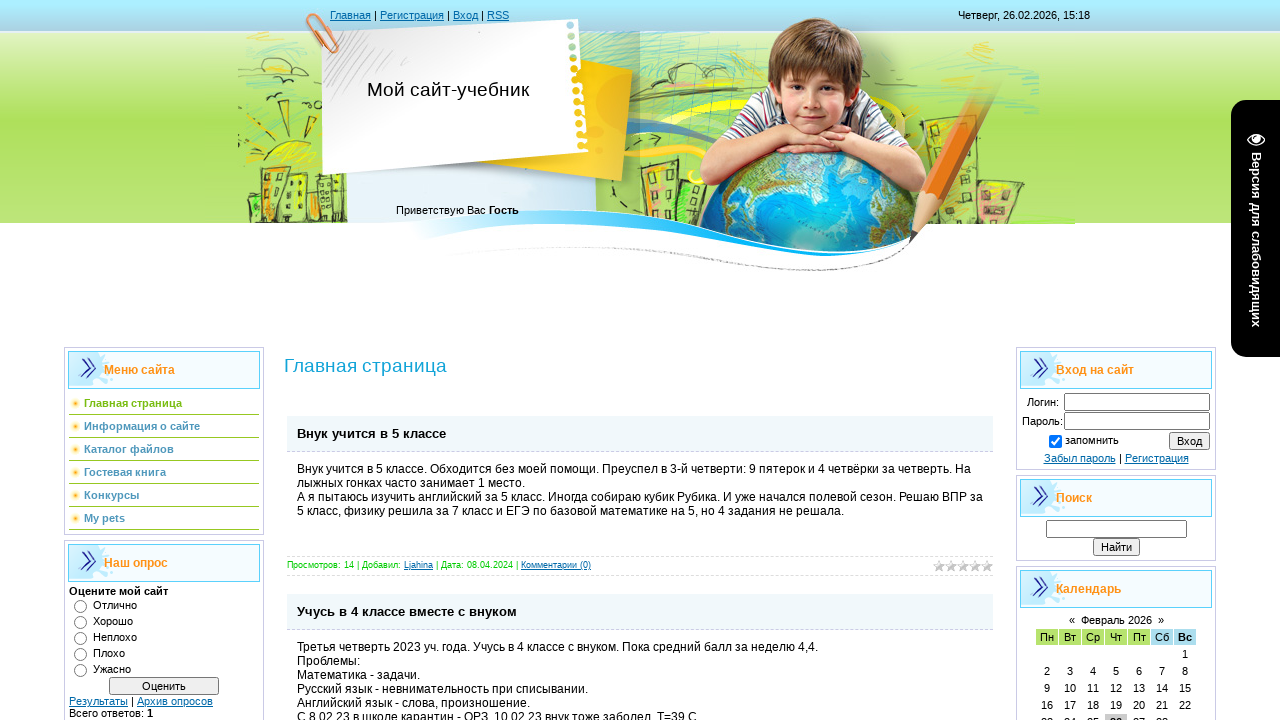

Located main heading (h1) element
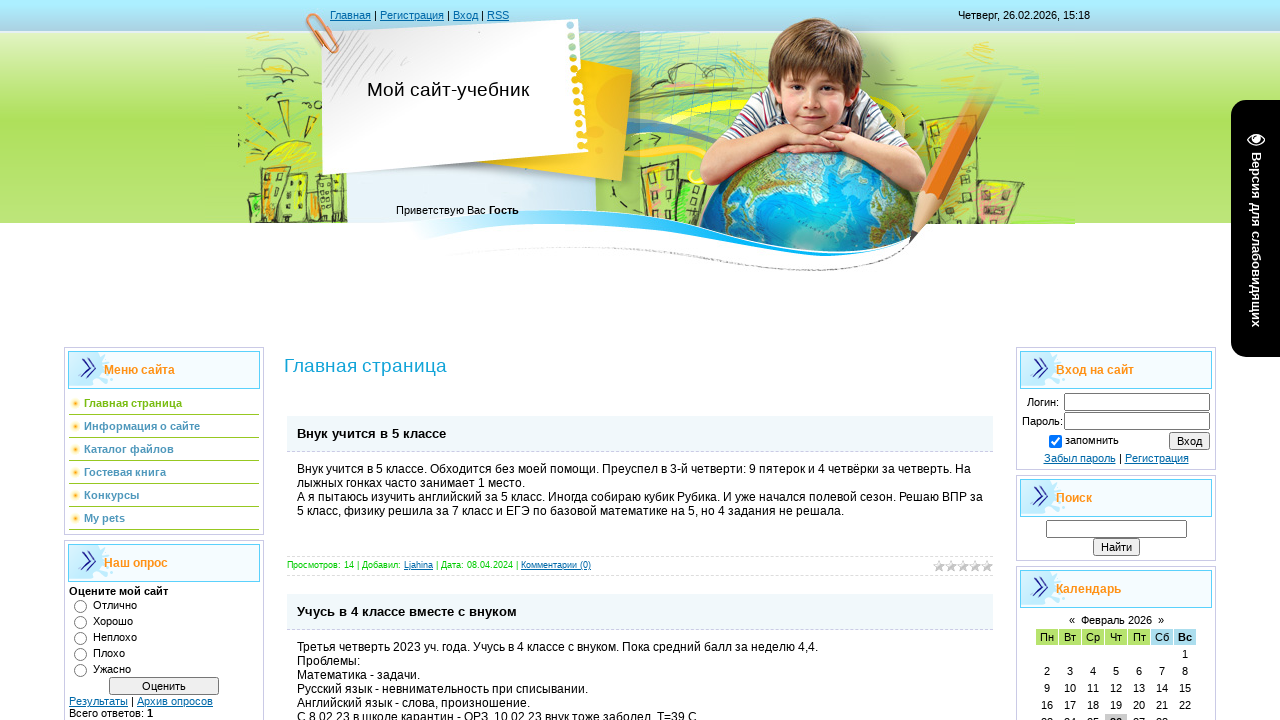

Verified main heading displays 'Мой сайт-учебник'
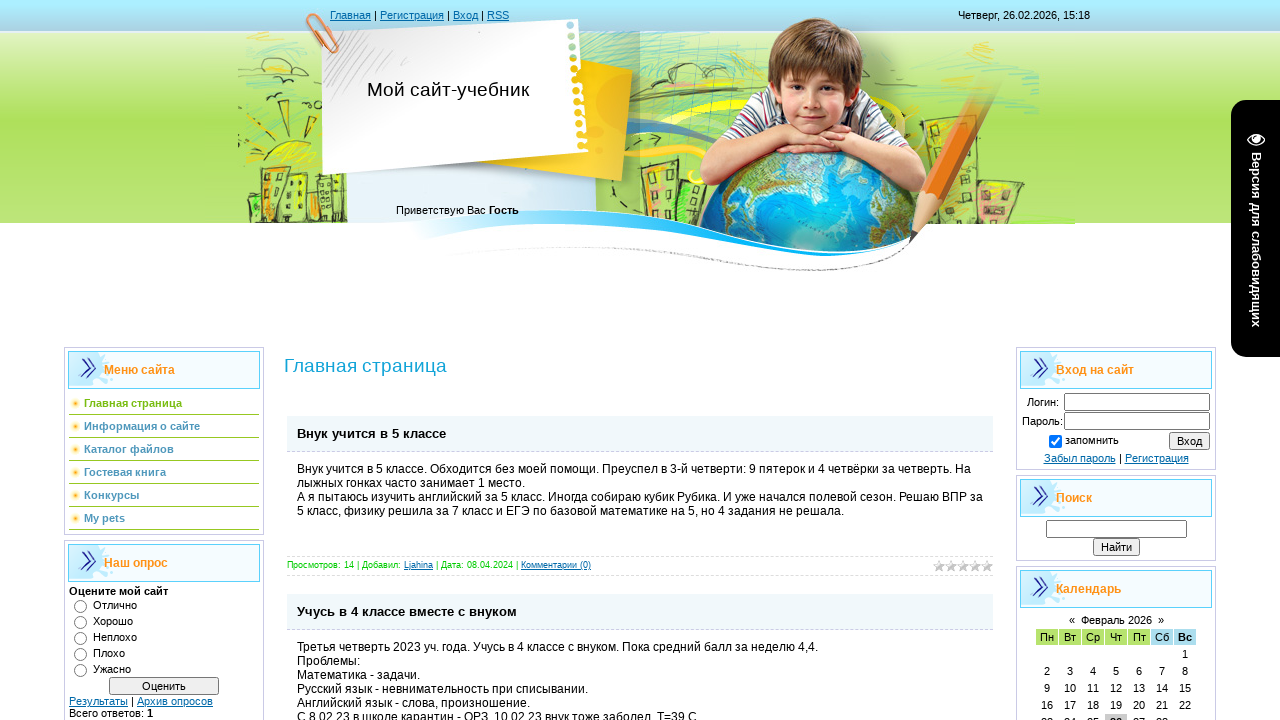

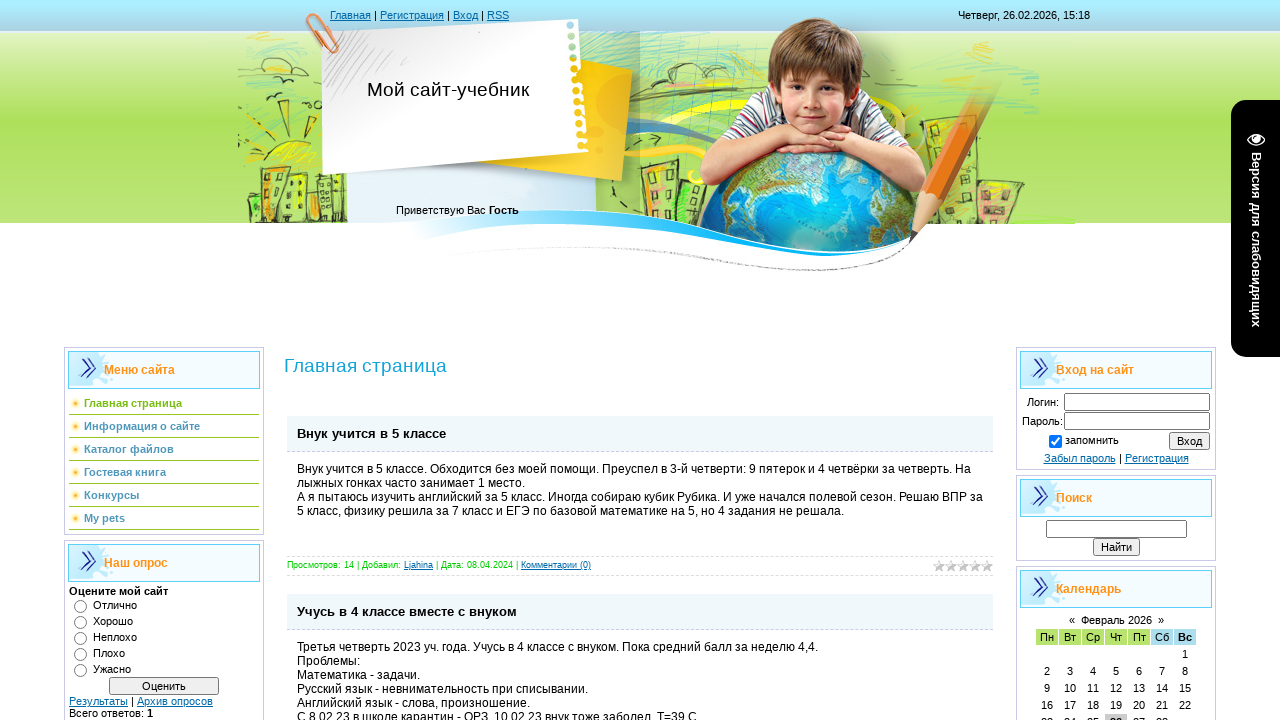